Tests a registration form by filling in first name, last name, and email fields, then submitting the form and verifying the success message is displayed.

Starting URL: http://suninjuly.github.io/registration1.html

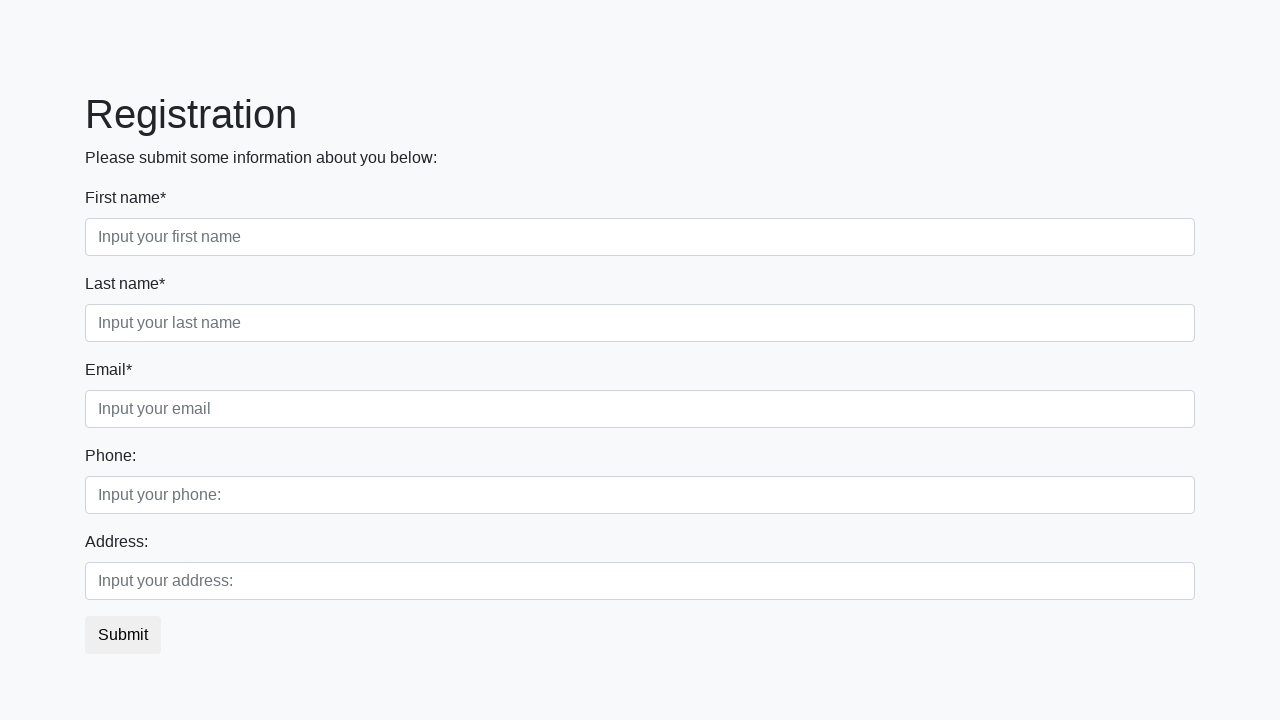

Filled first name field with 'Ivan' on .form-control.first
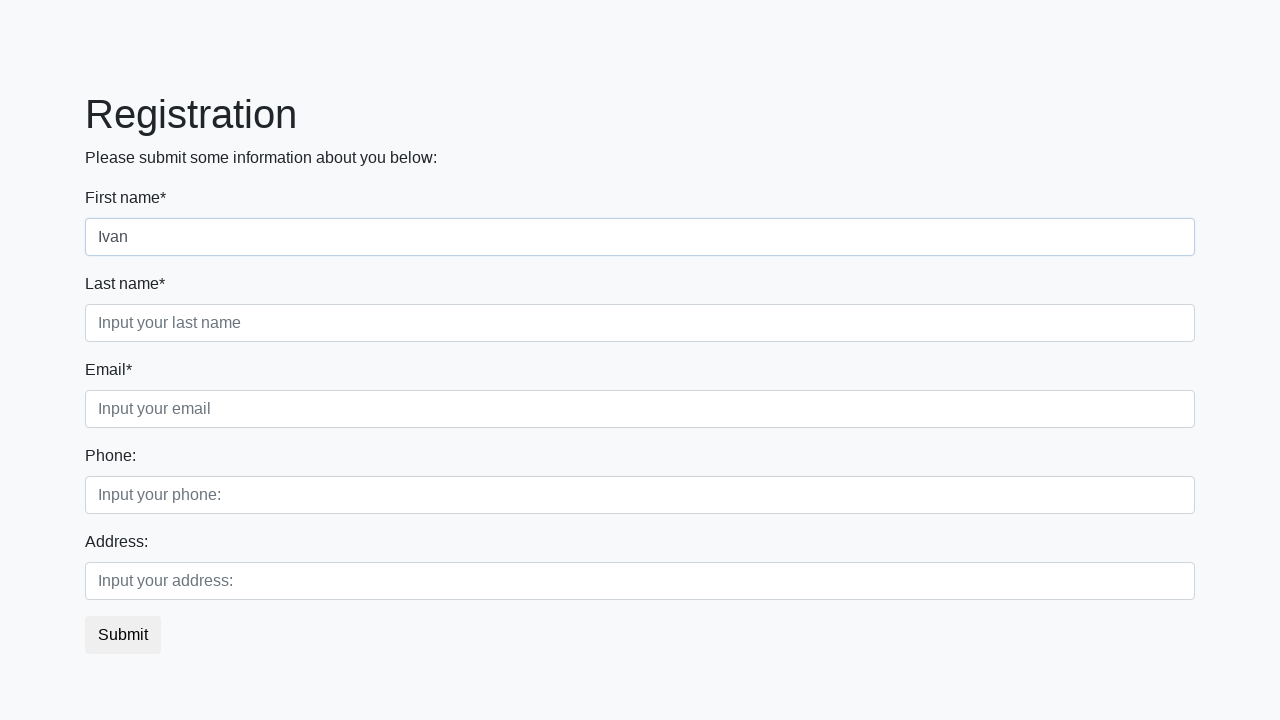

Filled last name field with 'Ivanov' on .form-control.second
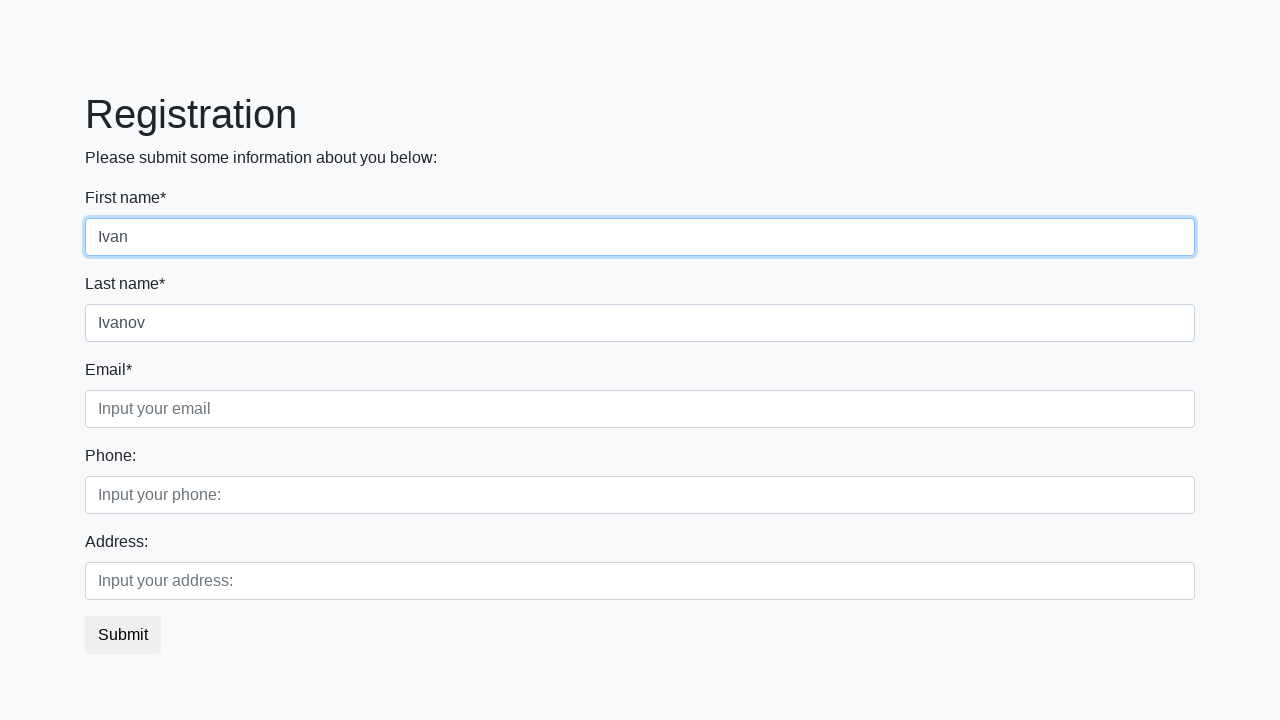

Filled email field with 'Ivanivanov@mail.ru' on .form-control.third
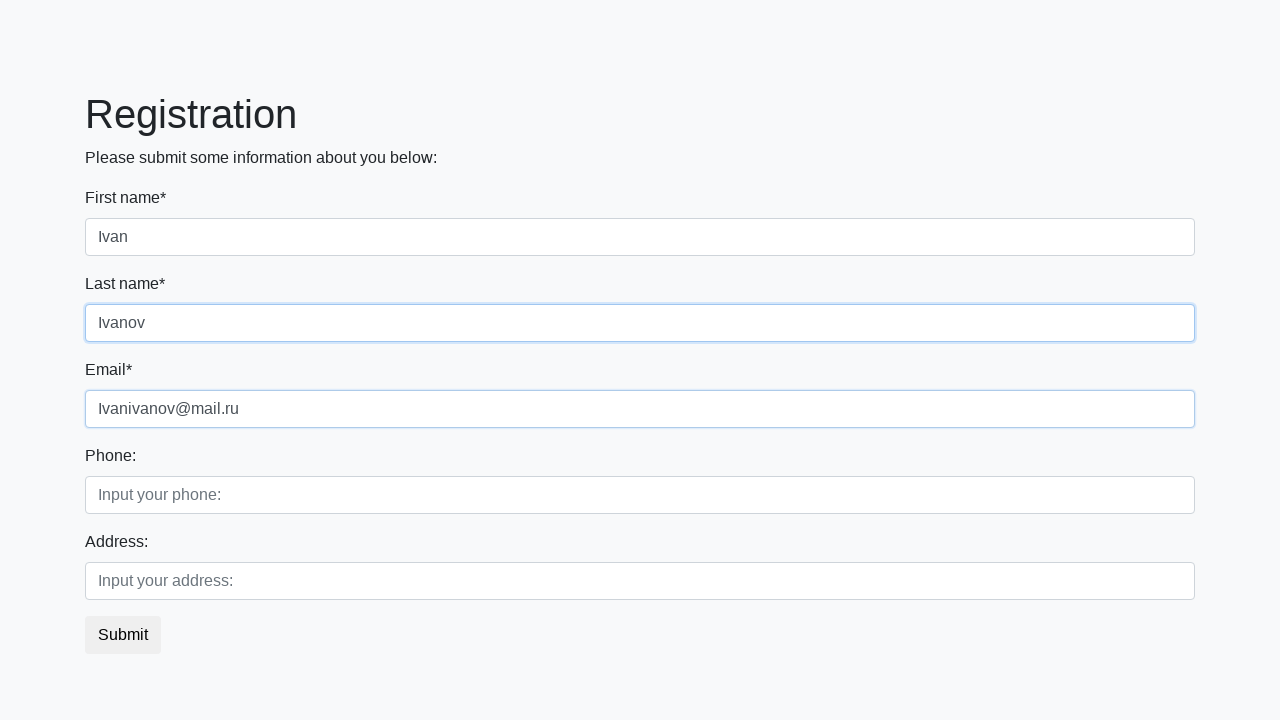

Clicked submit button to register at (123, 635) on button.btn
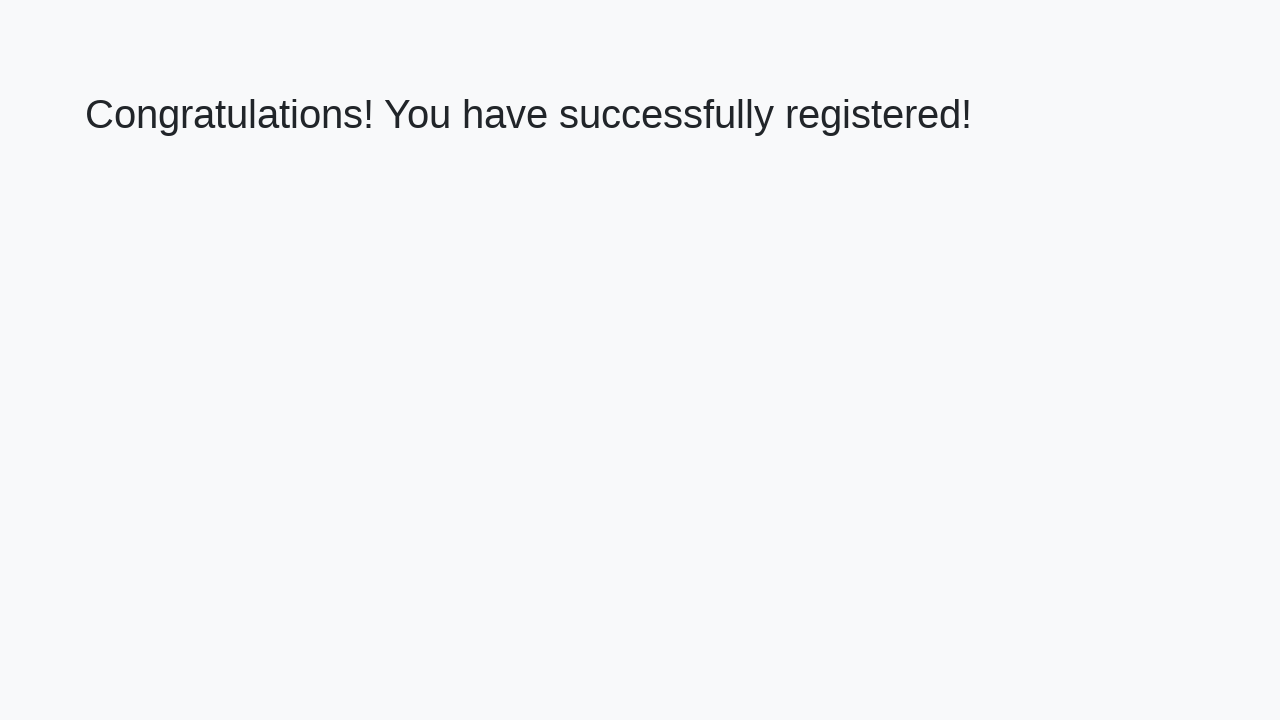

Success message heading loaded
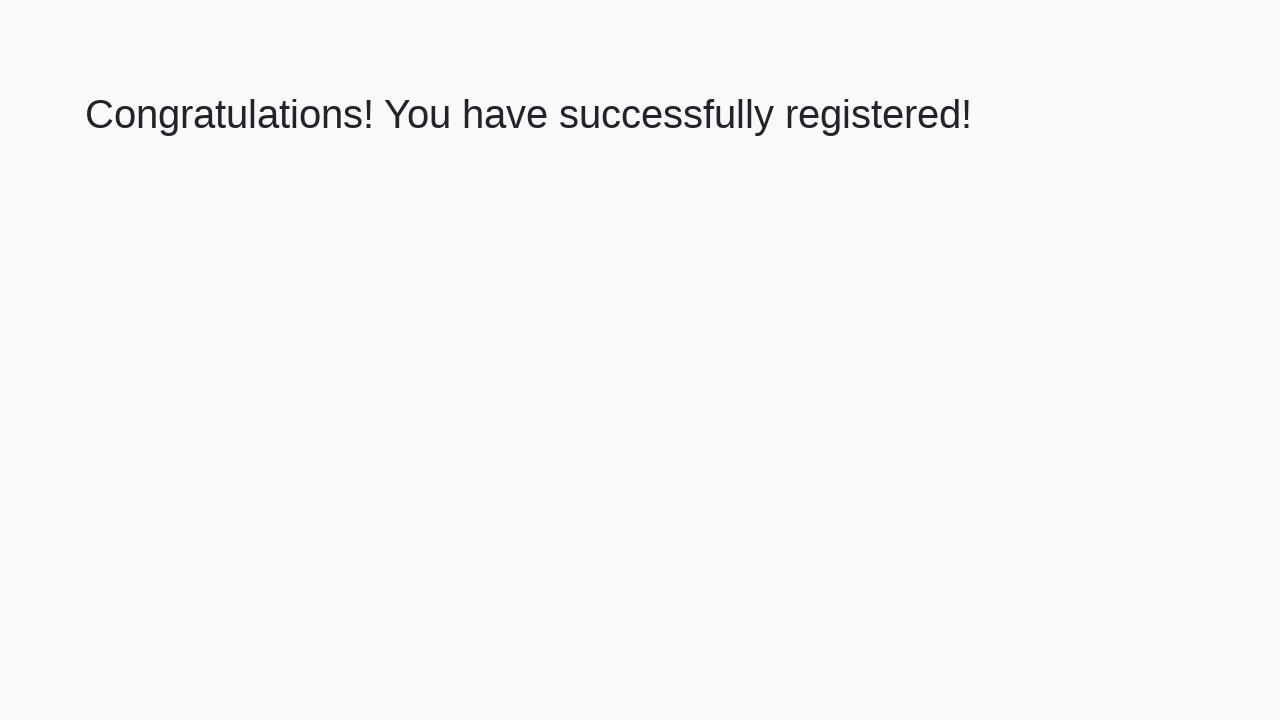

Retrieved success message: 'Congratulations! You have successfully registered!'
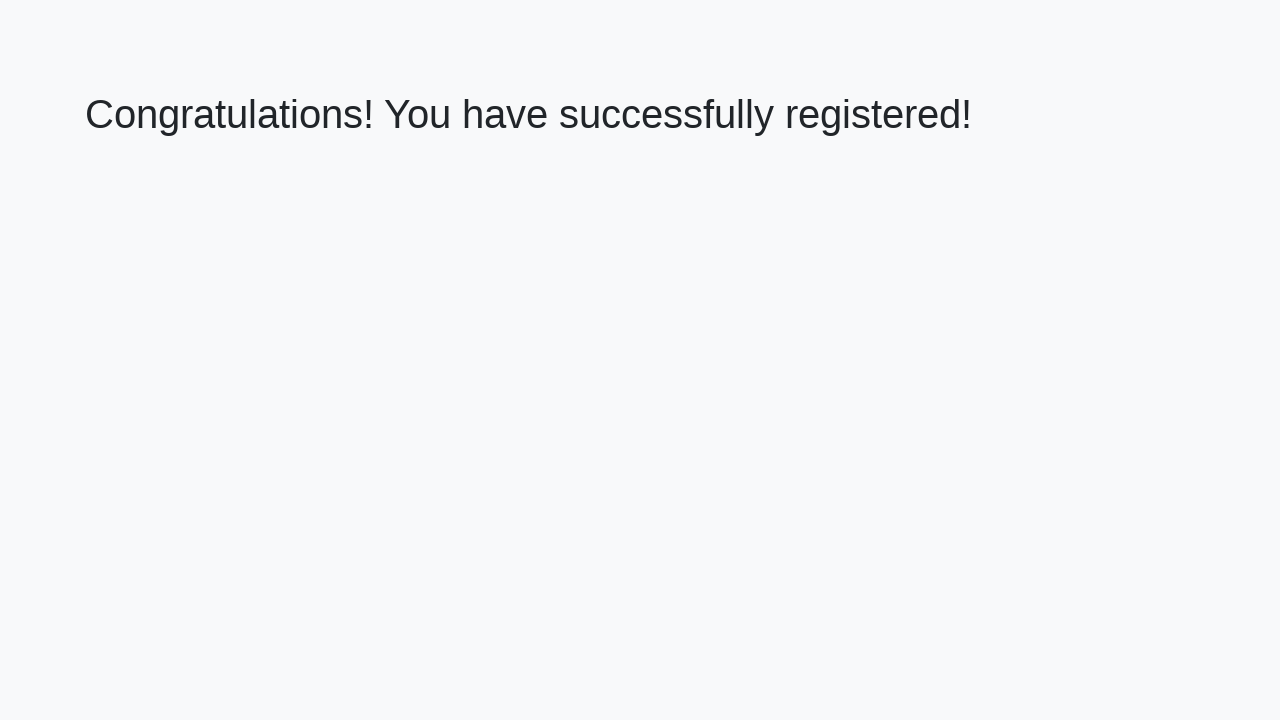

Verified success message matches expected text
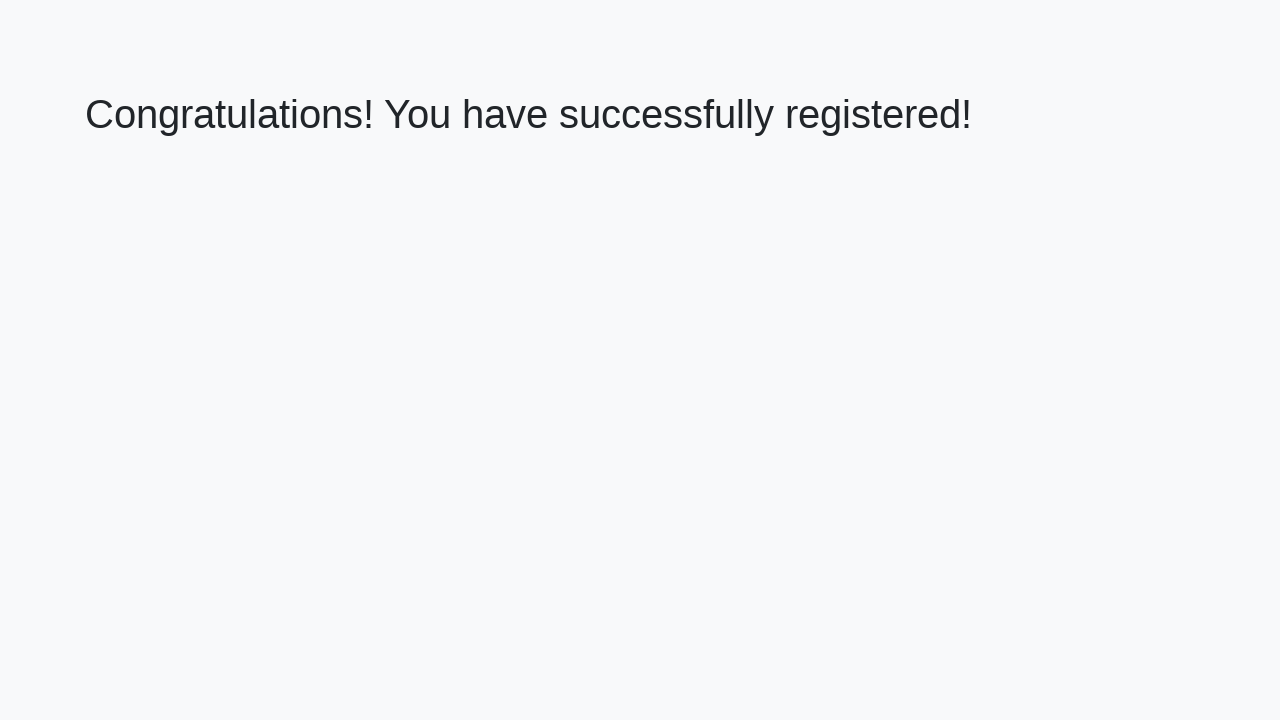

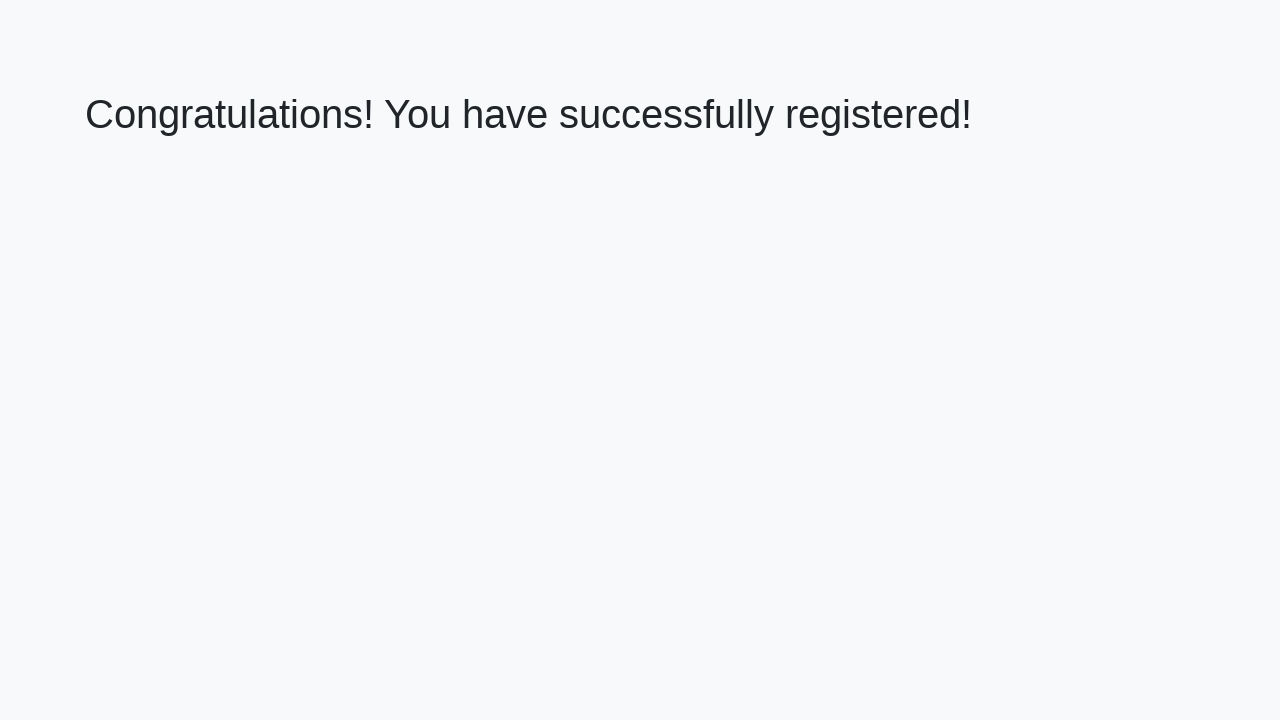